Tests JavaScript alert handling including prompt boxes and confirm dialogs. Enters text in a prompt alert, accepts it, then interacts with a confirm dialog by dismissing it based on its content.

Starting URL: https://demo.automationtesting.in/Alerts.html

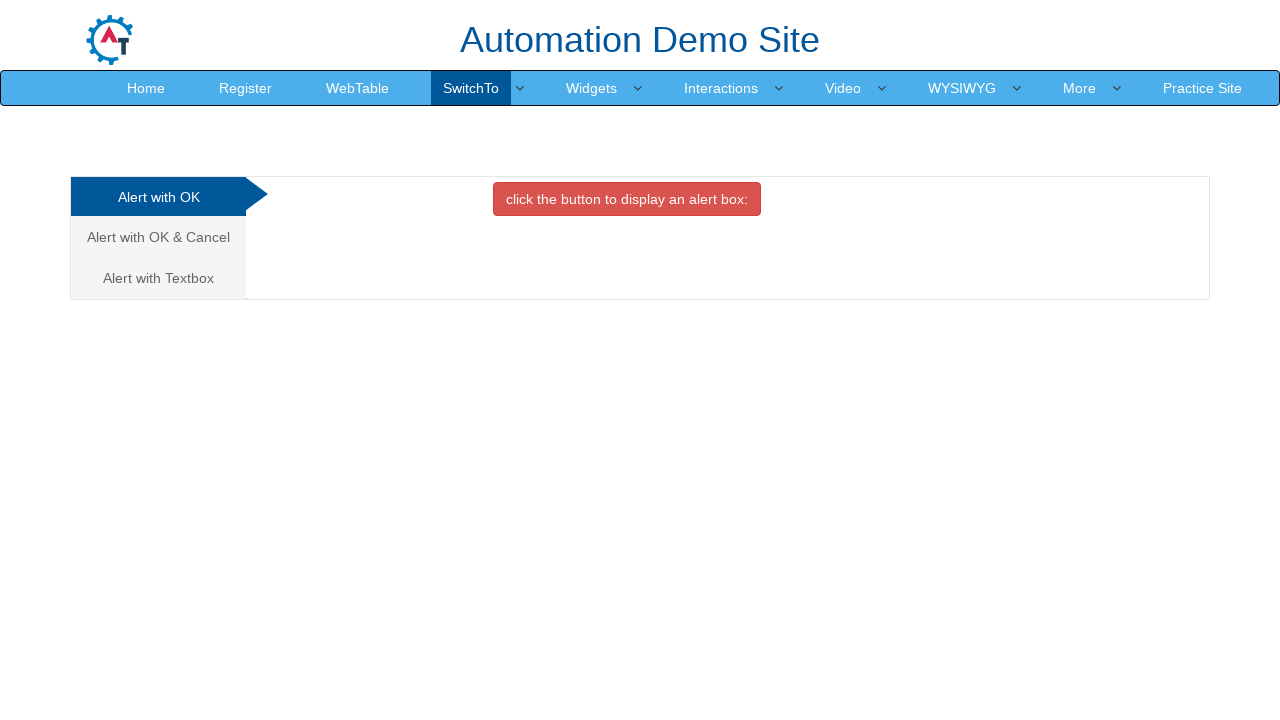

Clicked 'Alert with Textbox' tab at (158, 278) on a:text('Alert with Textbox')
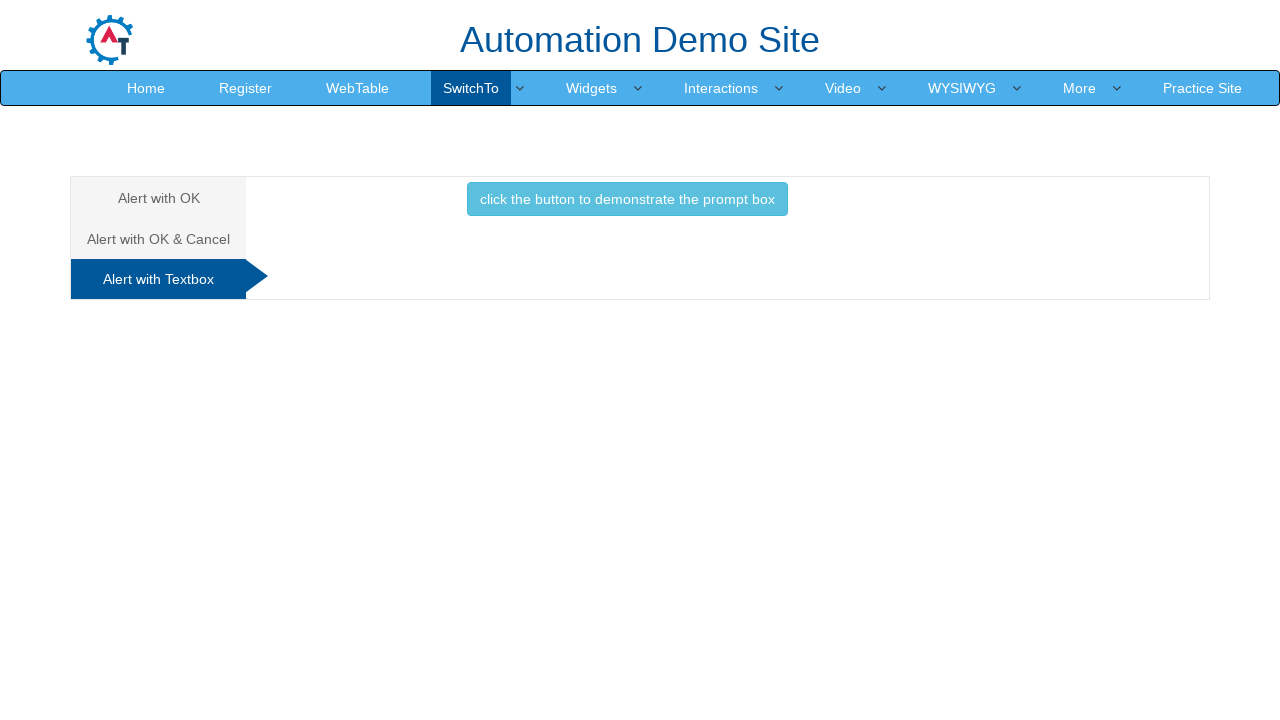

Clicked button to demonstrate prompt box at (627, 199) on .btn-info
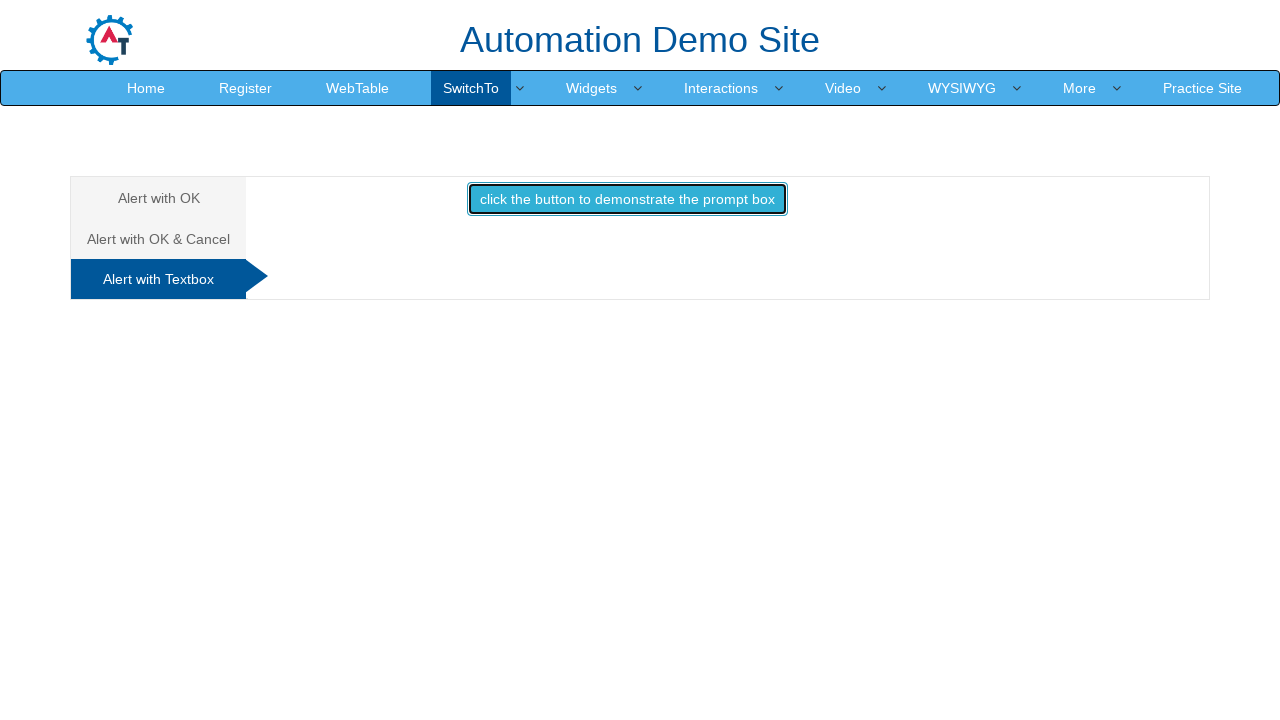

Navigated to Alerts demo page
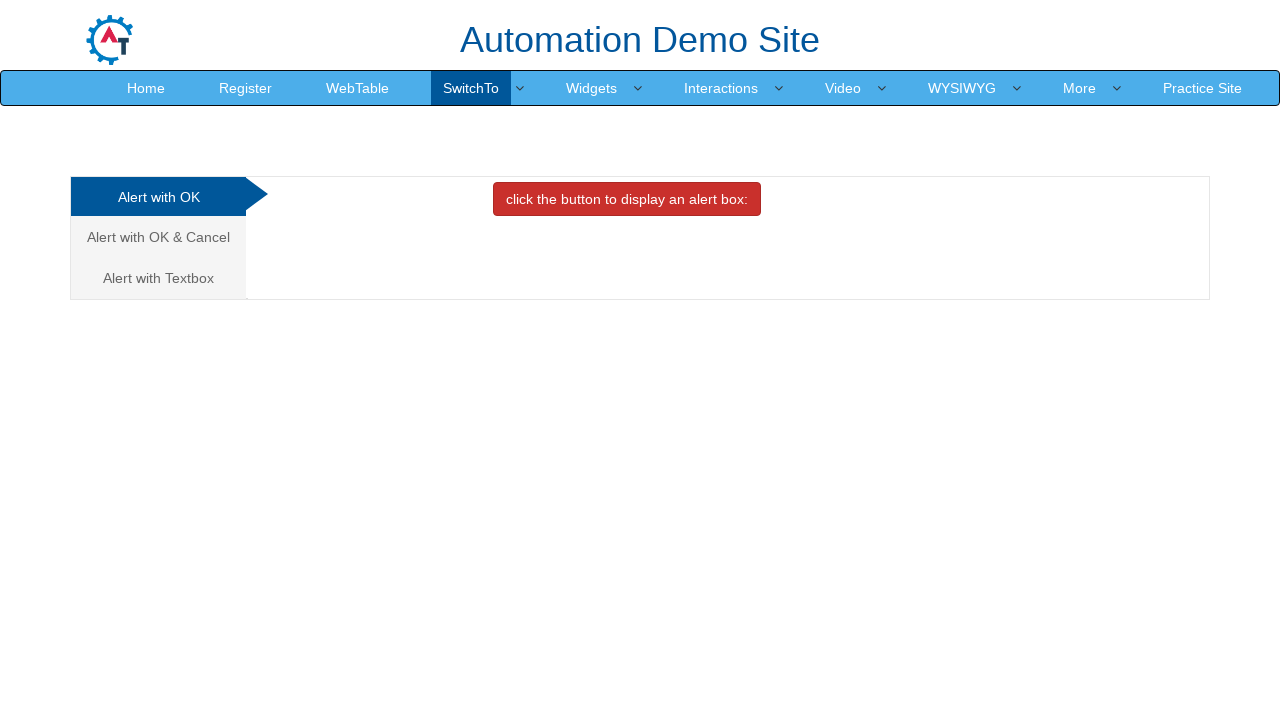

Clicked 'Alert with Textbox' tab at (158, 278) on a:text('Alert with Textbox')
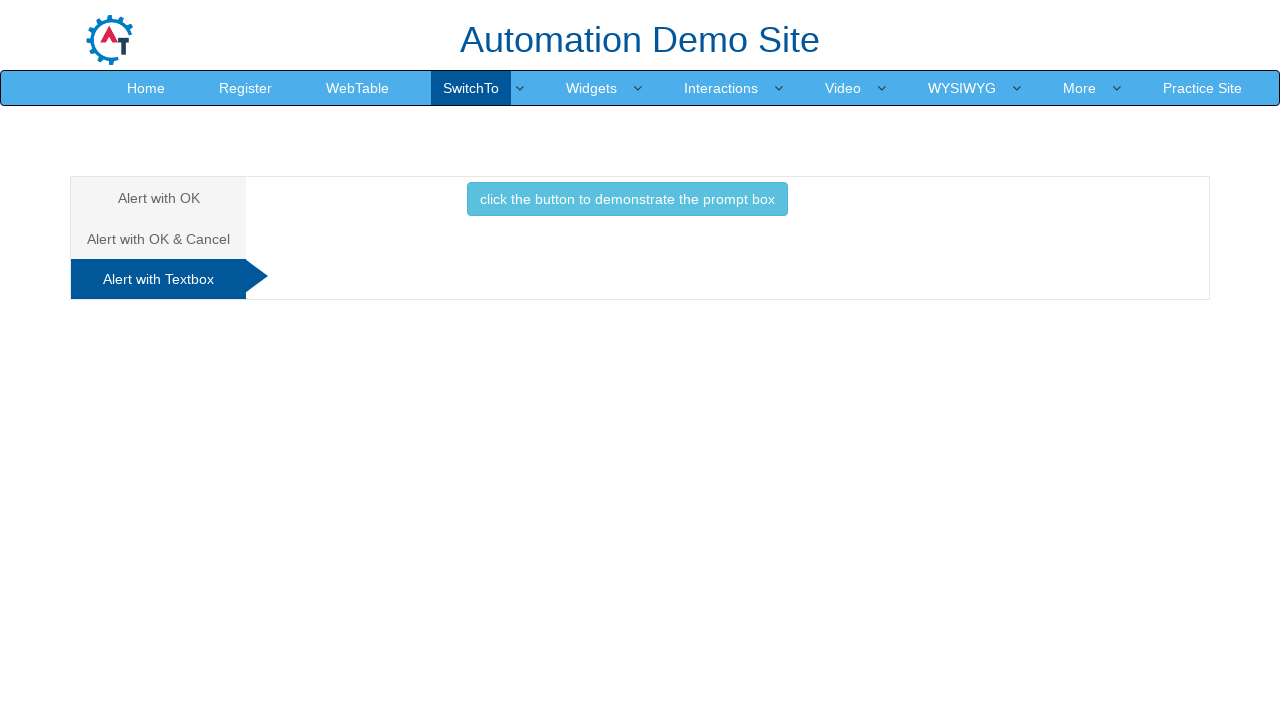

Set up dialog handler for prompt dialog
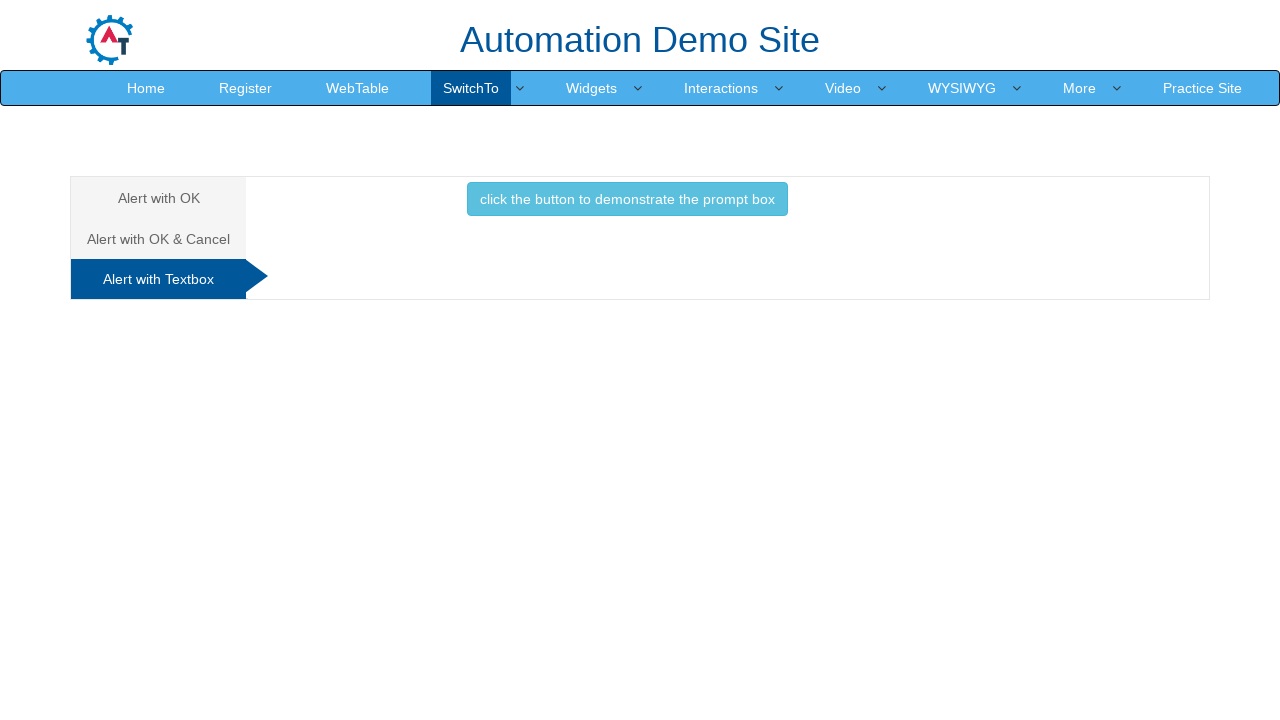

Clicked button to trigger prompt dialog at (627, 199) on .btn-info
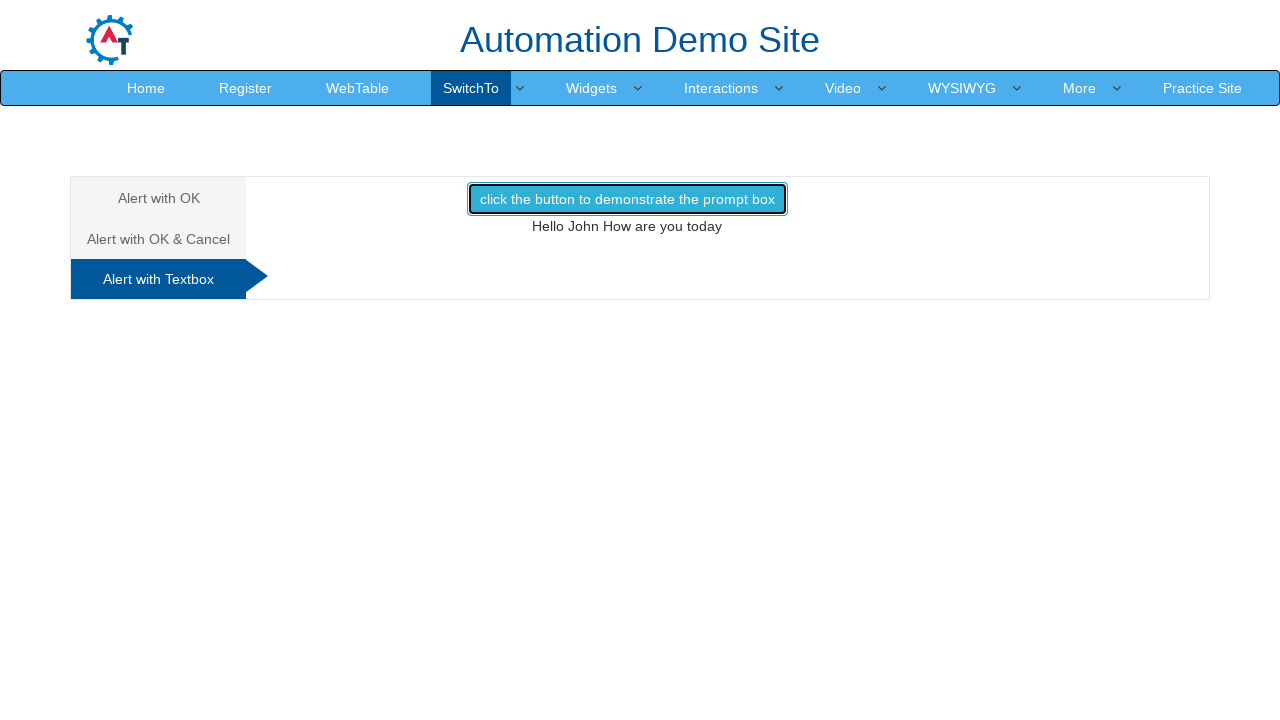

Waited for result message to appear
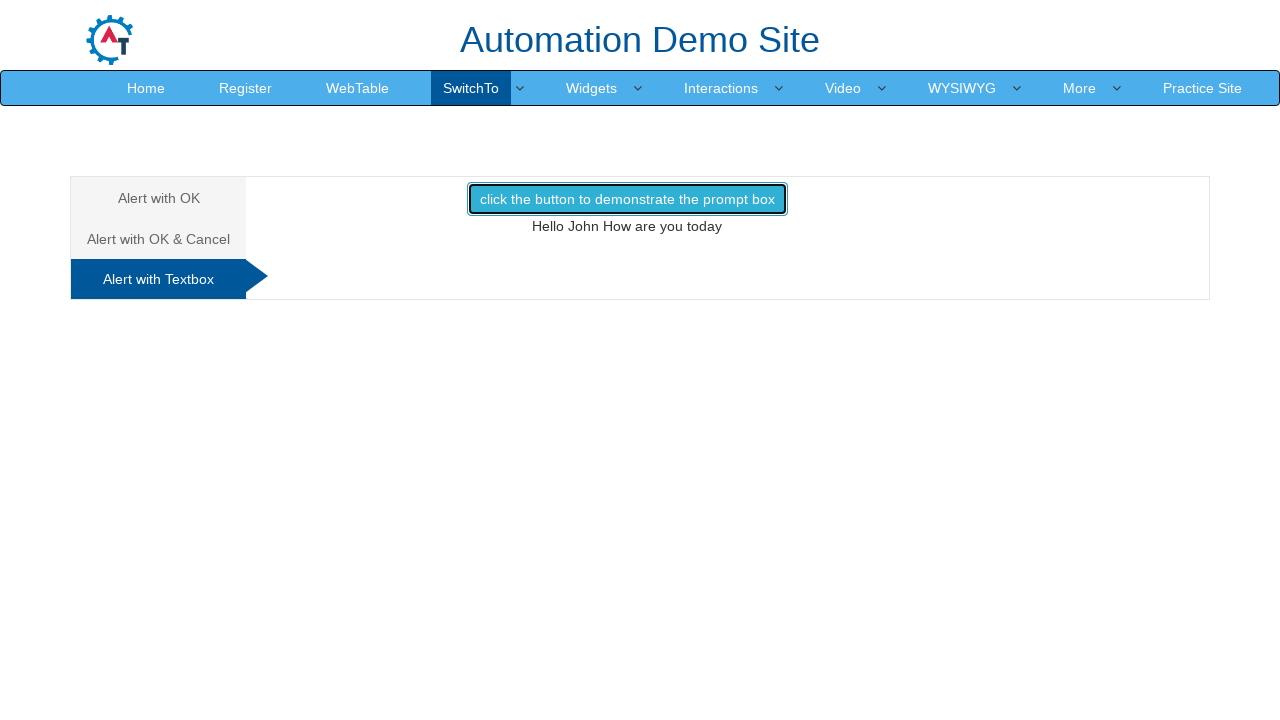

Navigated back to Alerts demo page
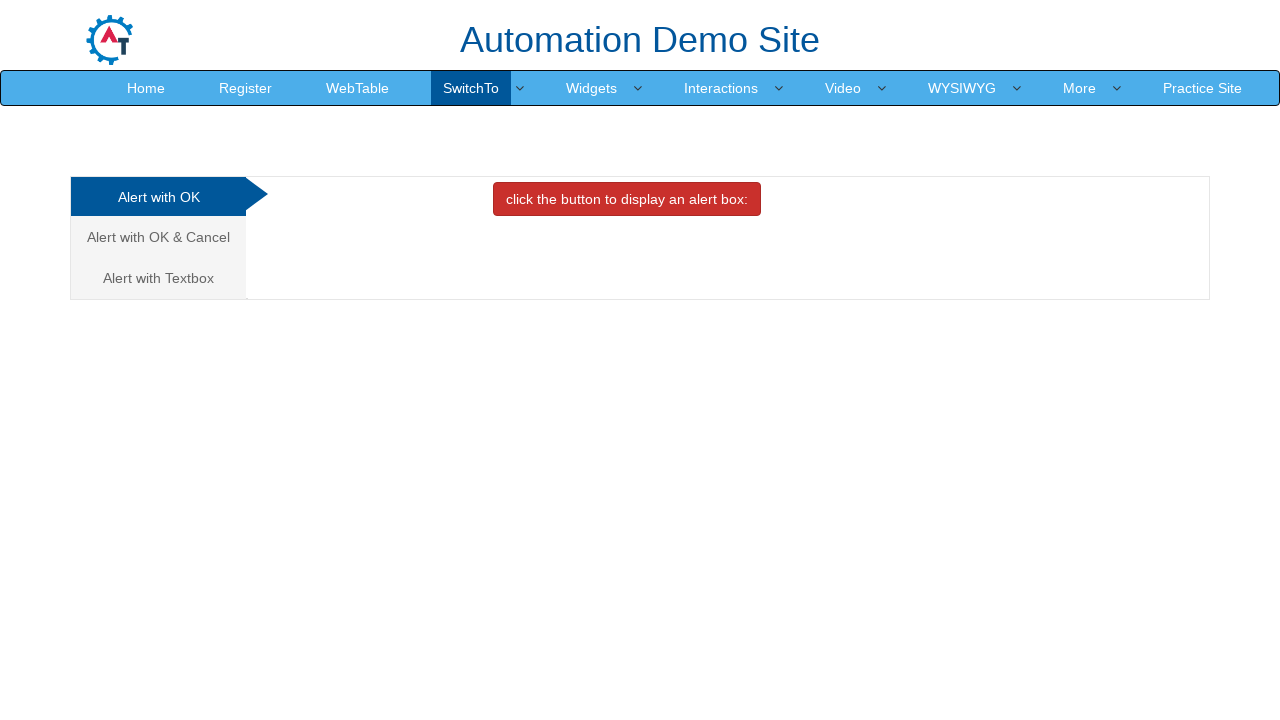

Clicked 'Alert with OK & Cancel' tab at (158, 237) on ul.nav-tabs > li:nth-child(2) > a:nth-child(1)
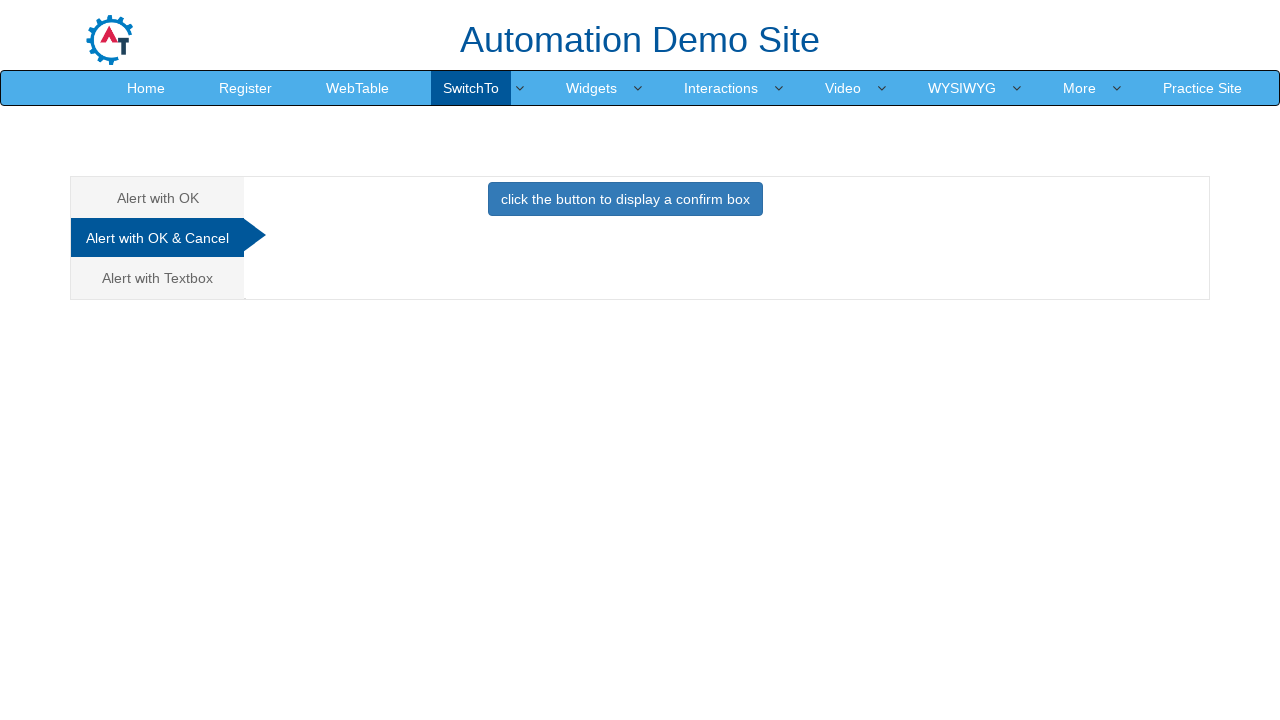

Set up dialog handler for confirm dialog
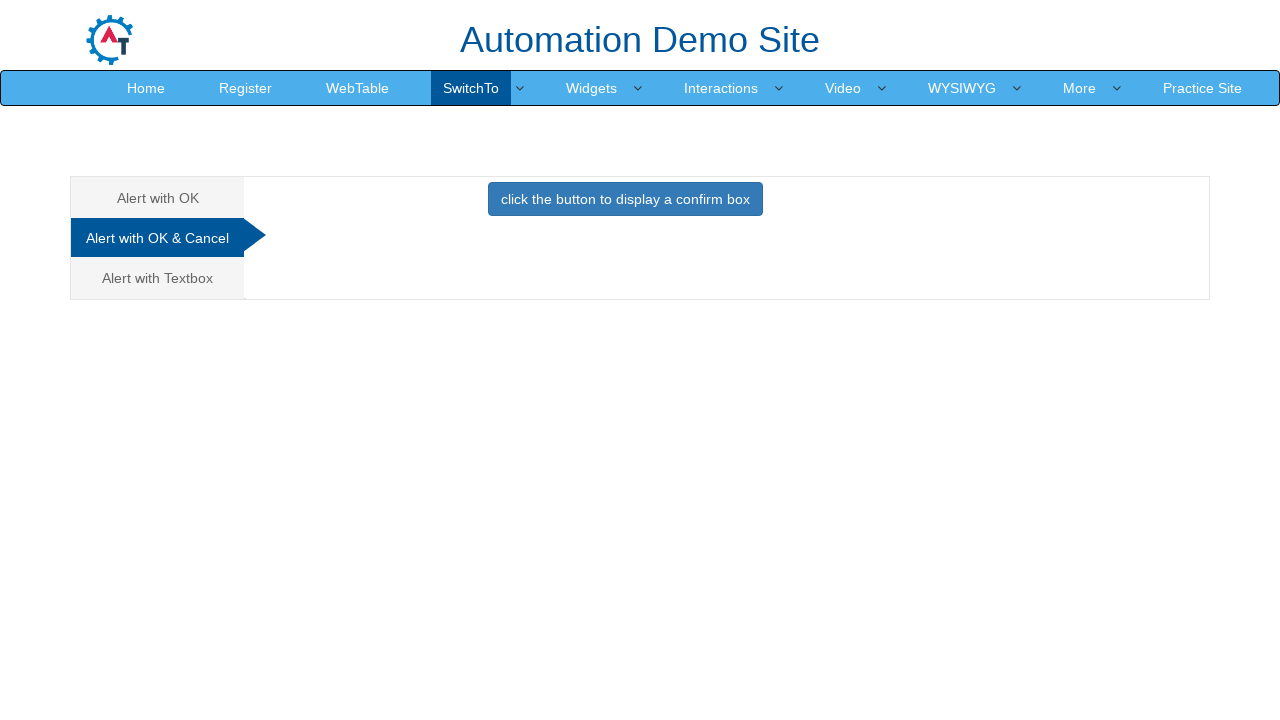

Clicked button to trigger confirm dialog at (625, 199) on .btn-primary
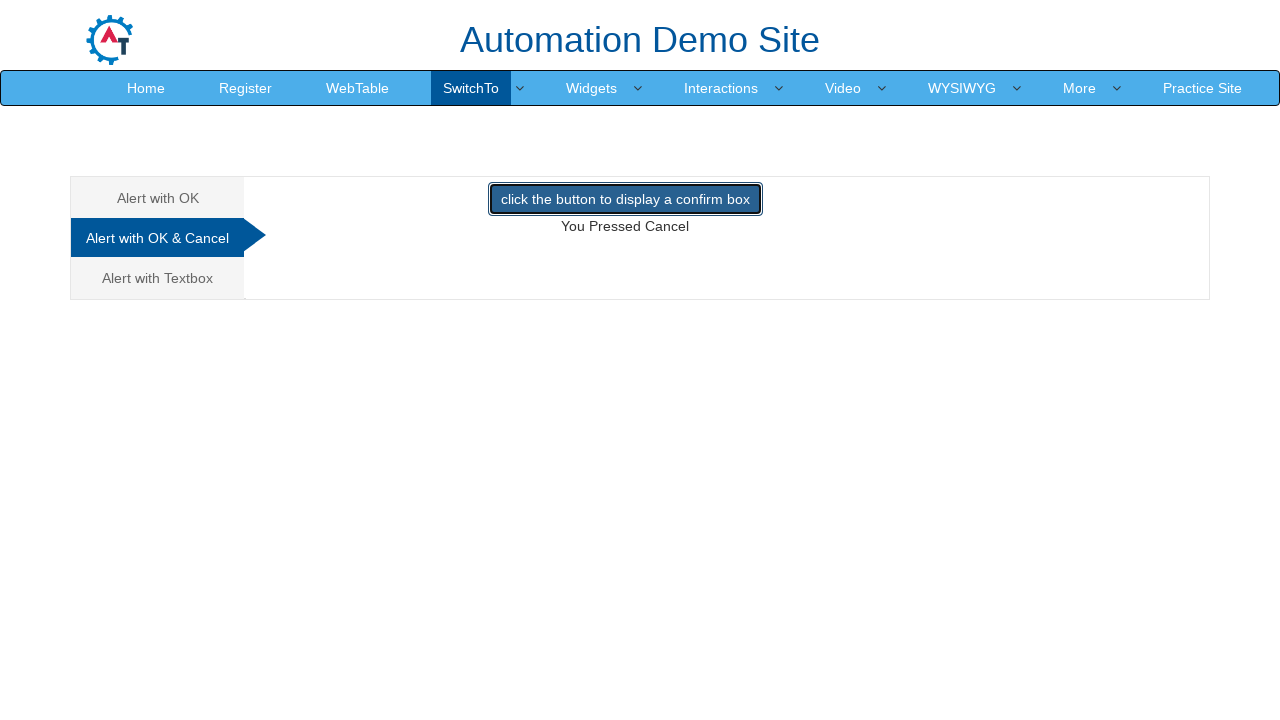

Waited for result message to appear after dismissing confirm dialog
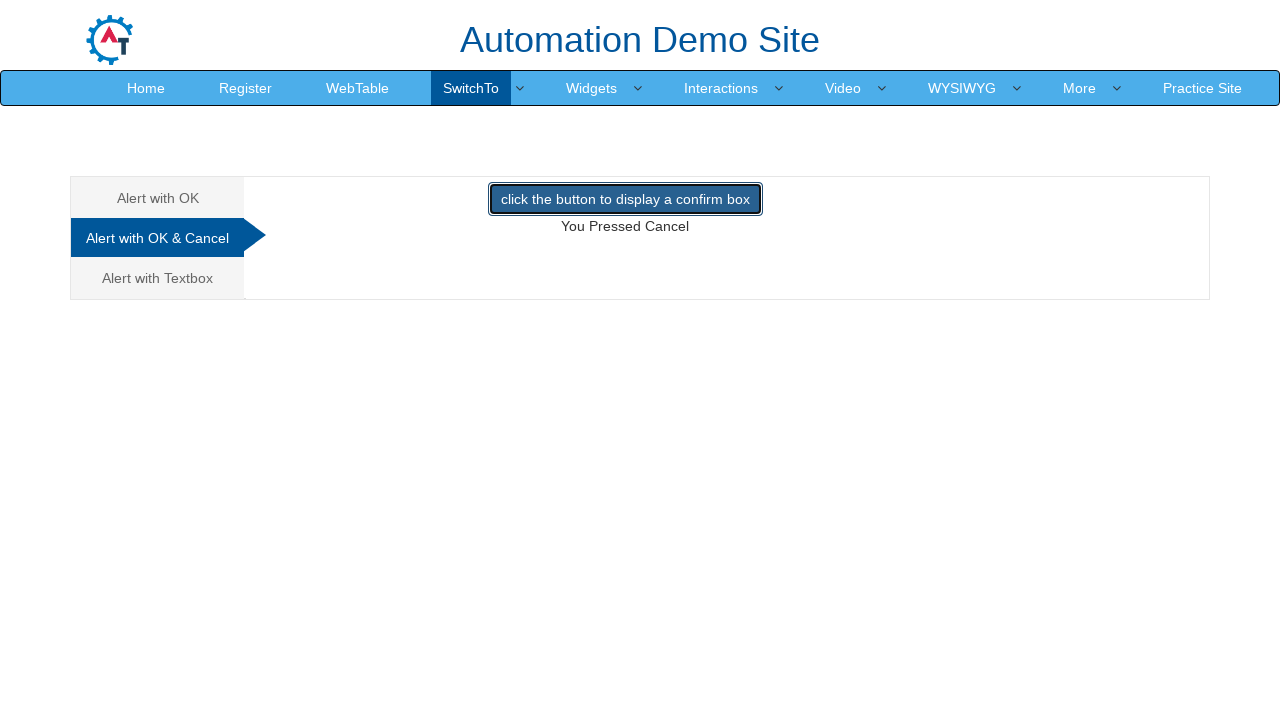

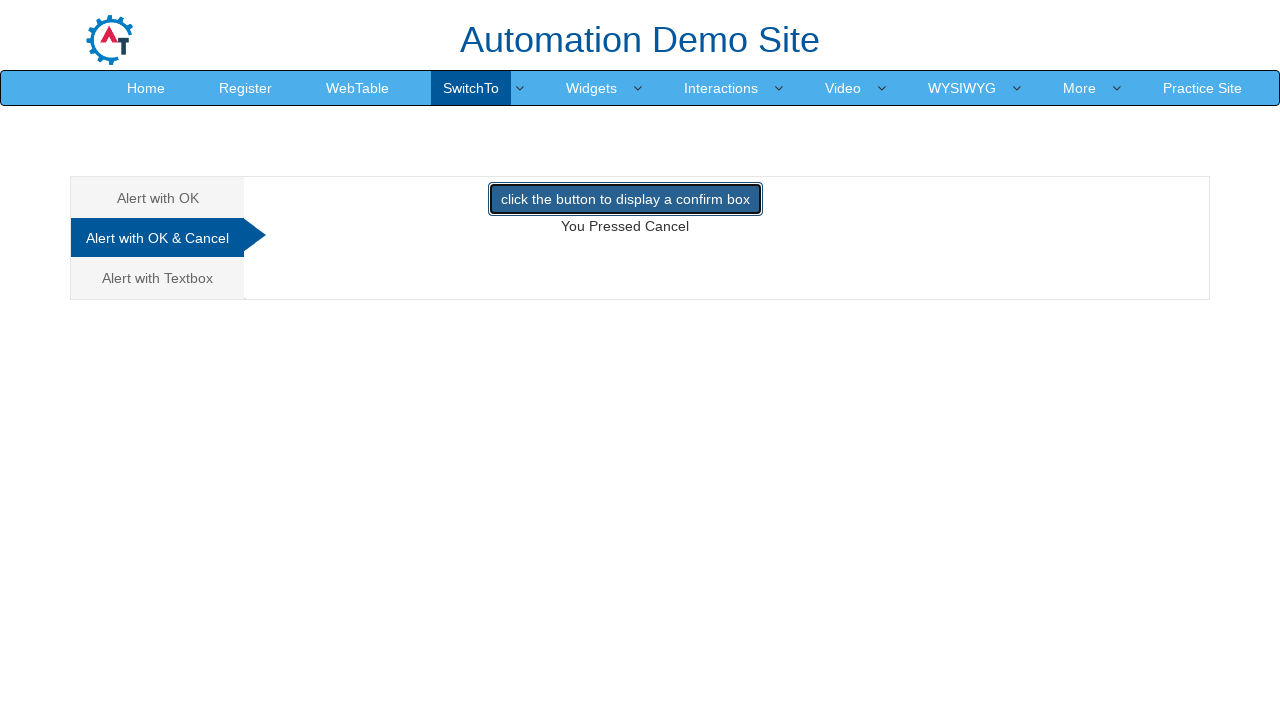